Drags and drops an image element into a drop area

Starting URL: https://demo.automationtesting.in/Dynamic.html

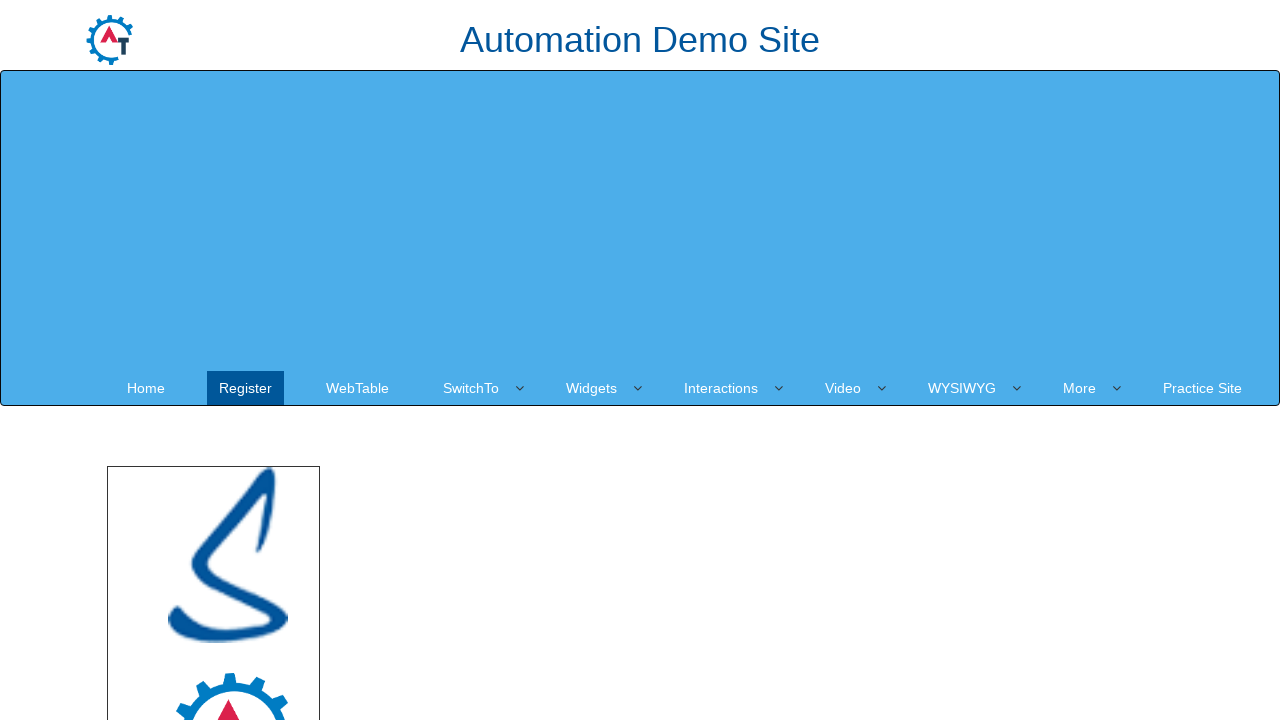

Navigated to drag and drop demo page
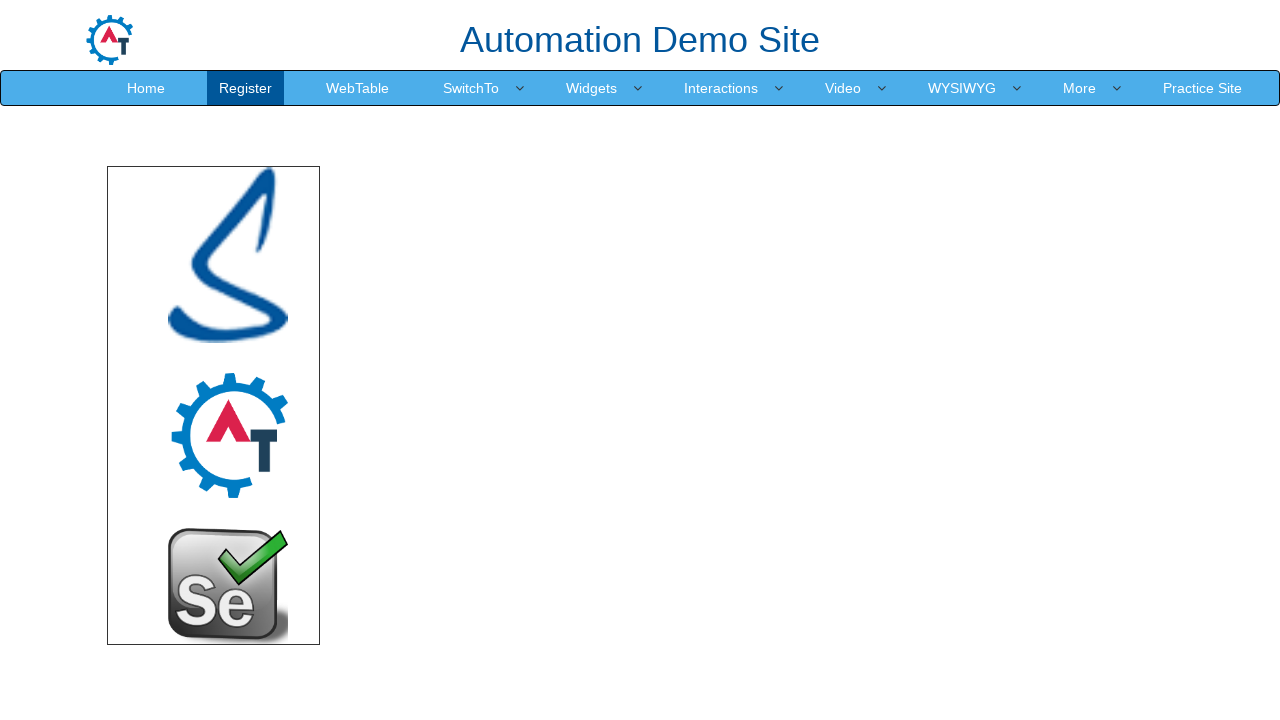

Located Angular image element
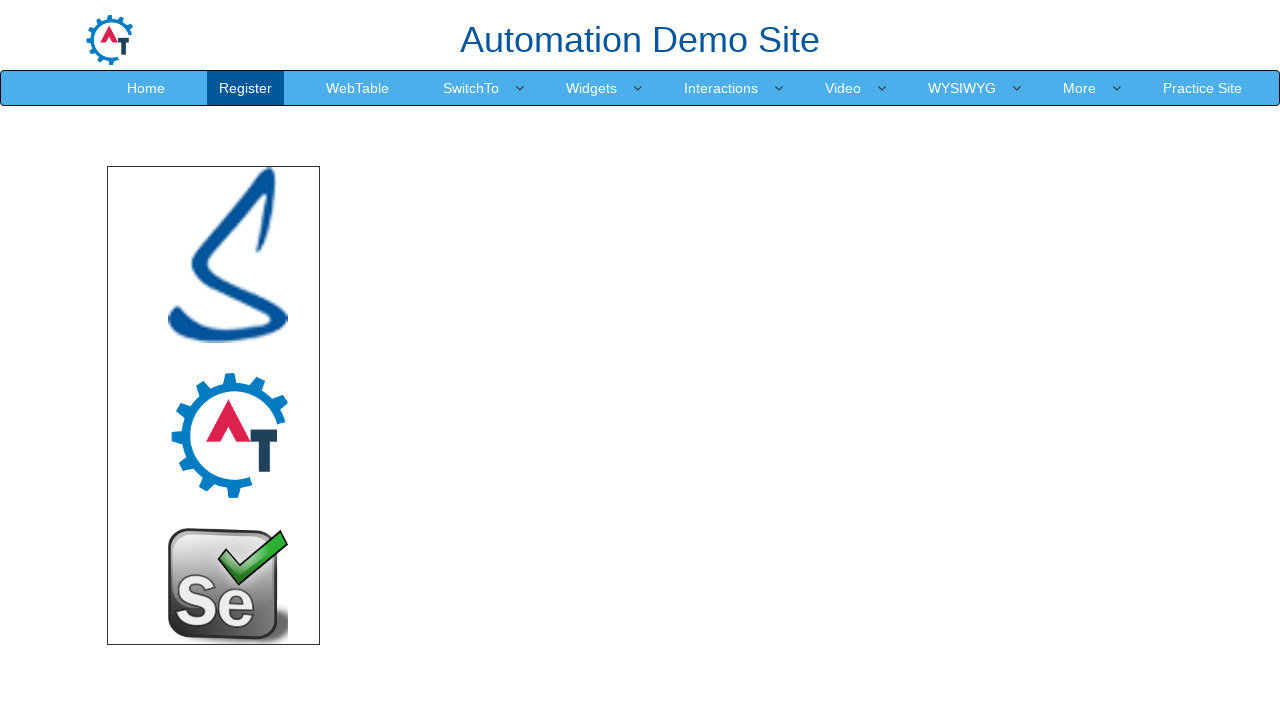

Located drop area element
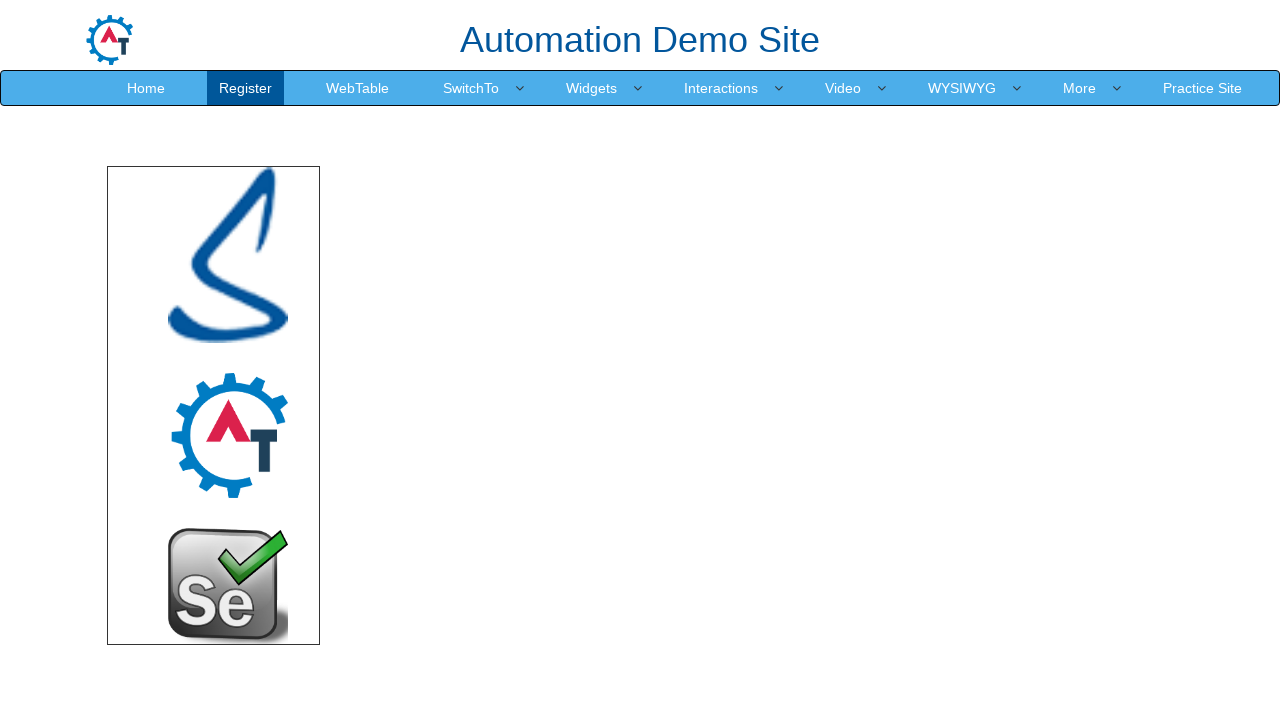

Dragged Angular image to drop area at (747, 351)
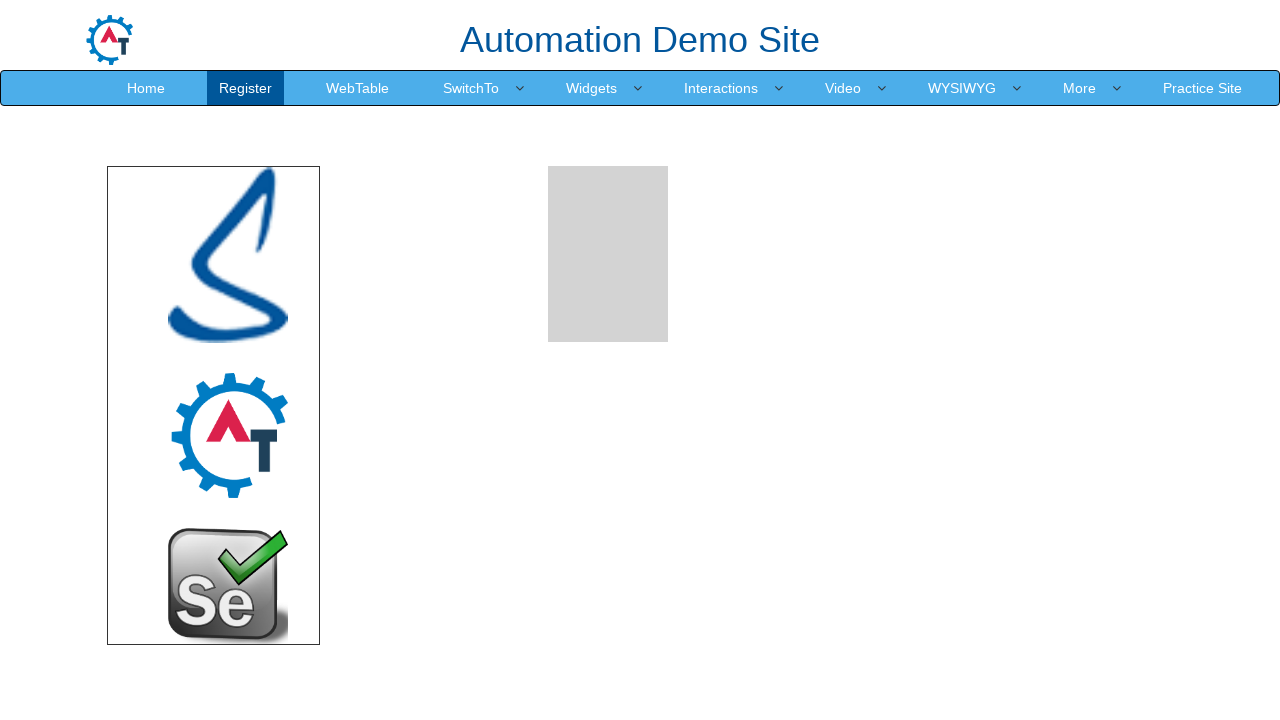

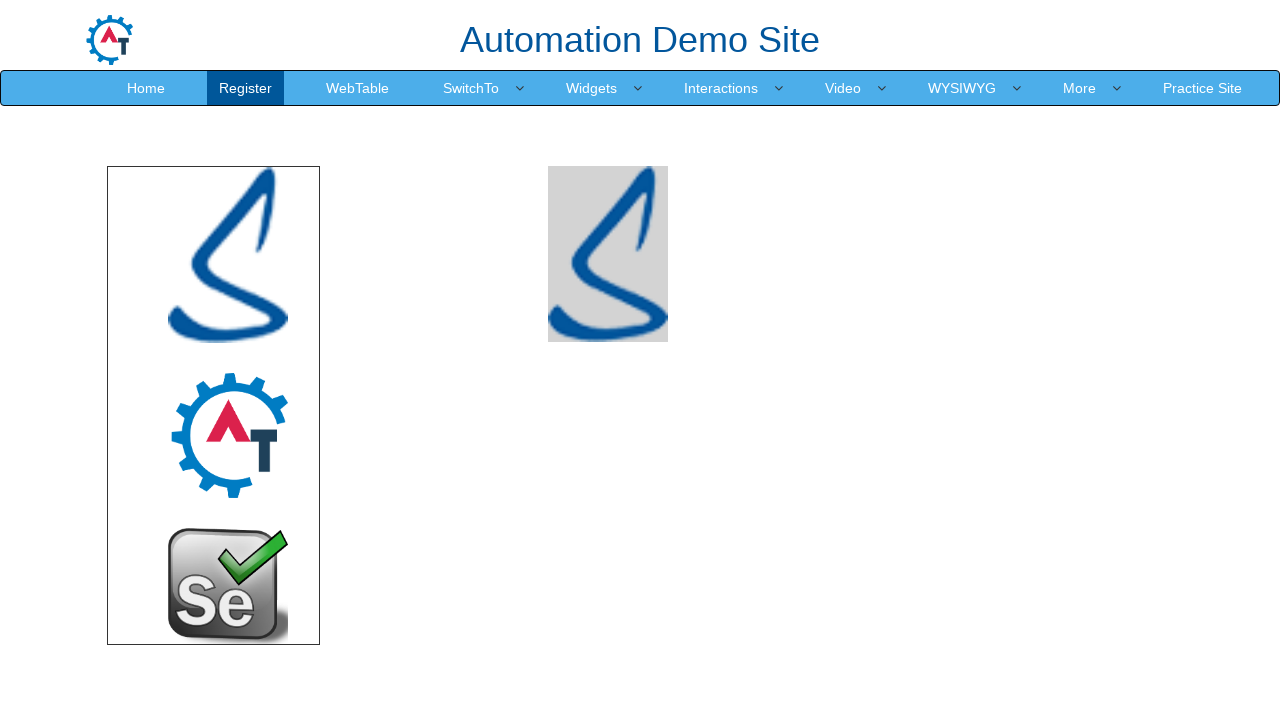